Tests the forgot password functionality by clicking the forgot password link and filling out the password reset form with email, new password, and password confirmation fields.

Starting URL: https://rahulshettyacademy.com/client

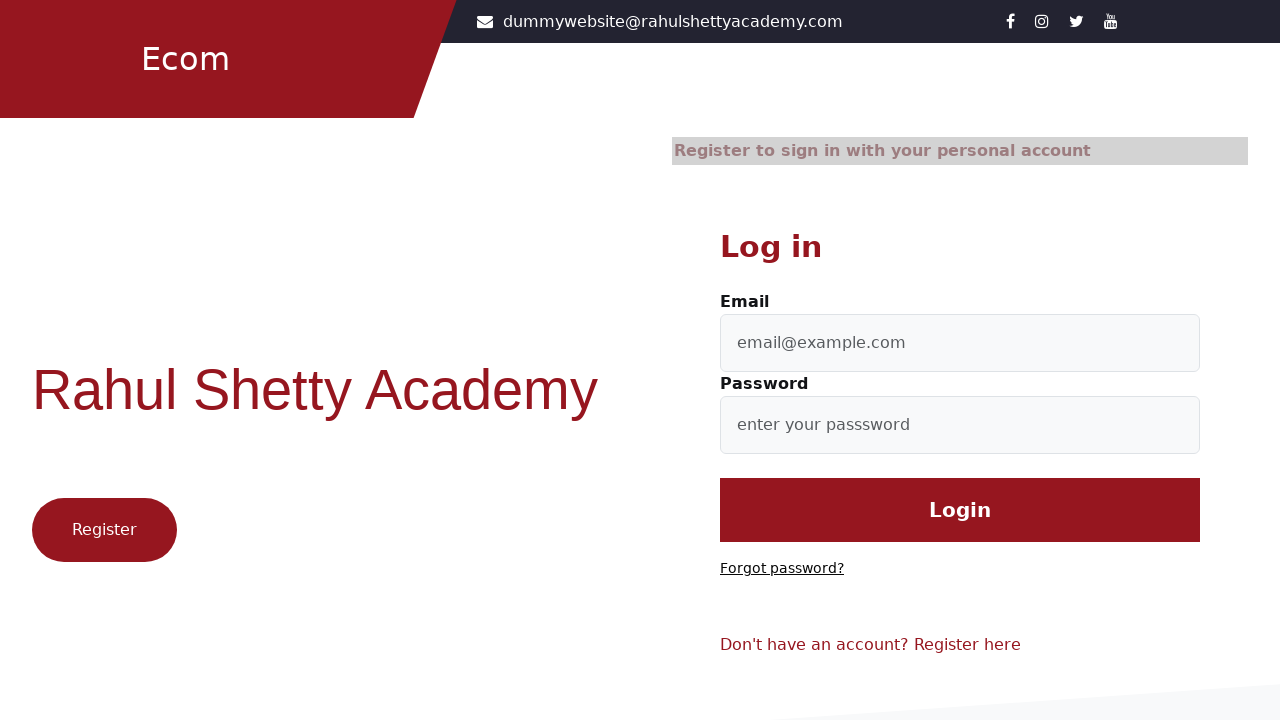

Clicked 'Forgot password?' link at (782, 569) on text=Forgot password?
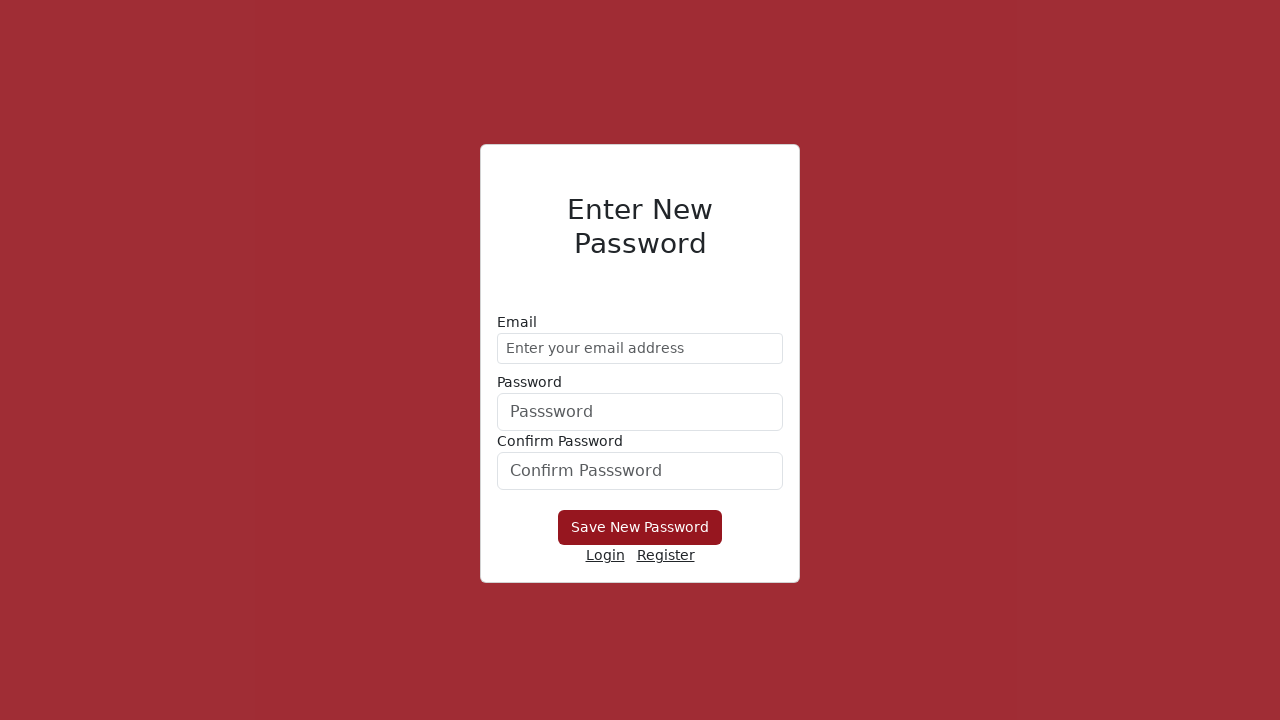

Filled email field with 'demo@gmail.com' on //form/div[1]/input
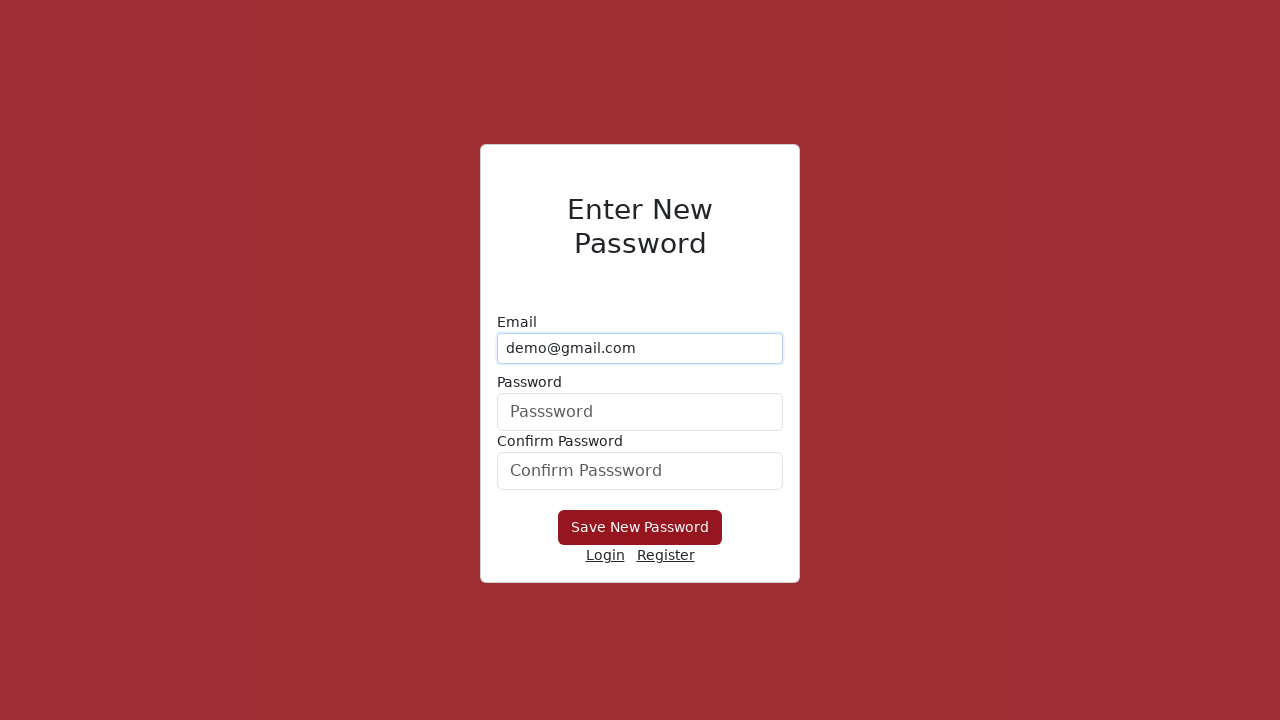

Filled new password field with 'Hello@1234' on #userPassword
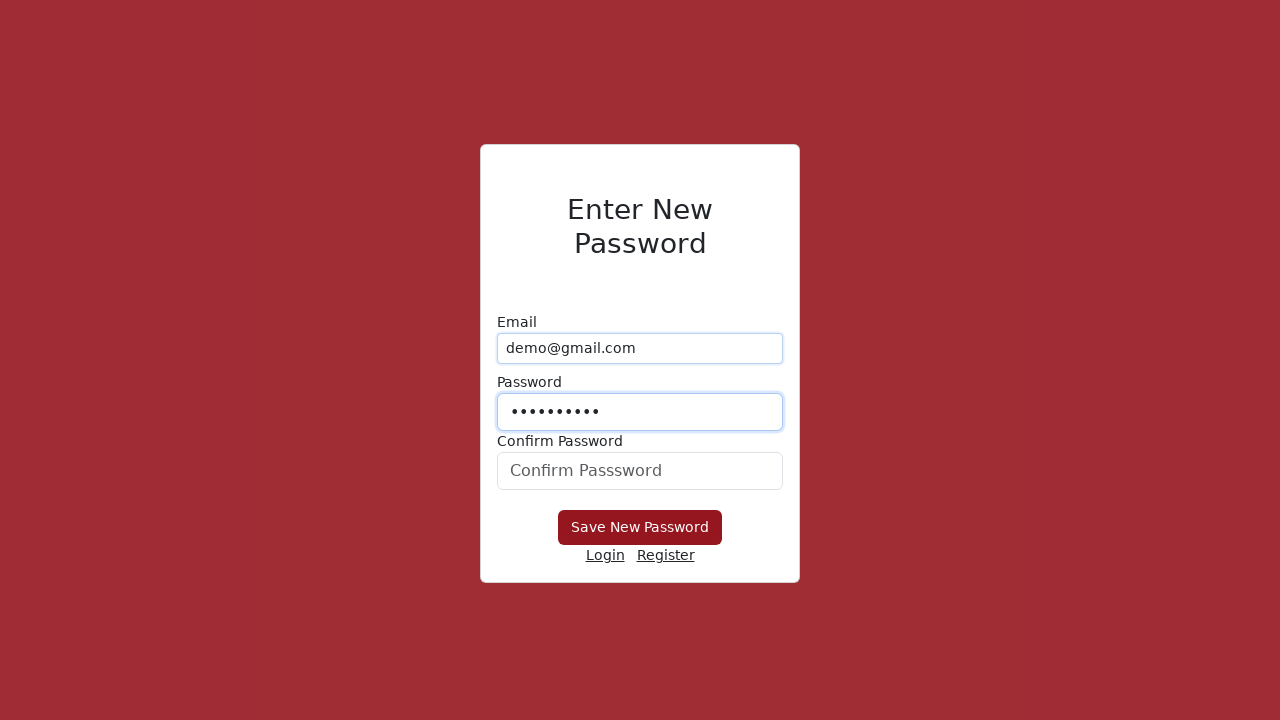

Filled confirm password field with 'Hello@1234' on input[placeholder='Confirm Passsword']
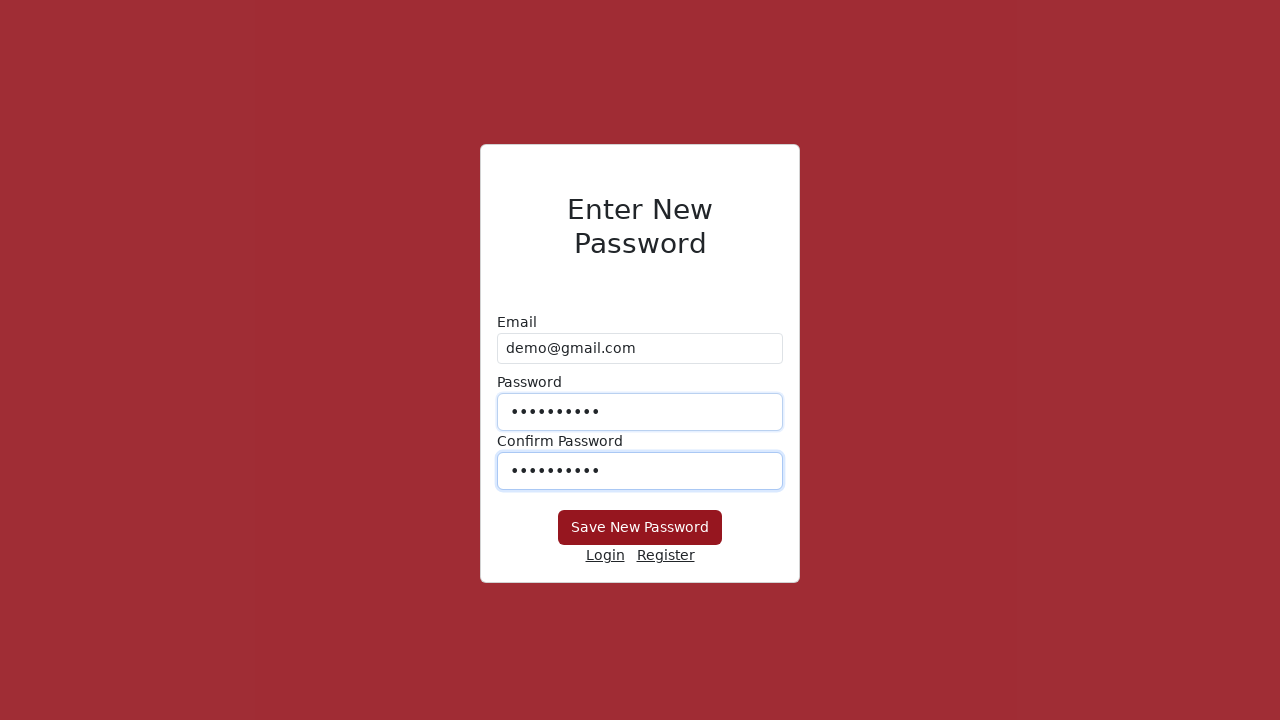

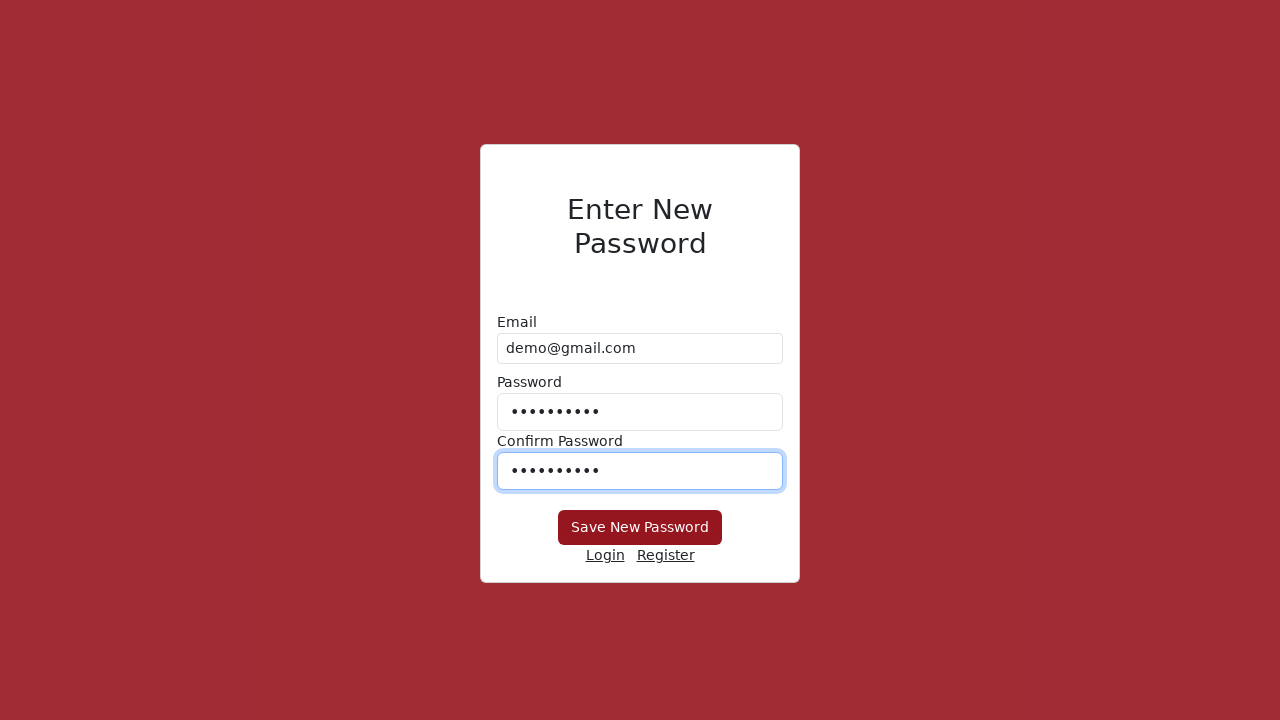